Tests a form by filling in first name, last name, and job title fields on a practice form page

Starting URL: https://formy-project.herokuapp.com/form

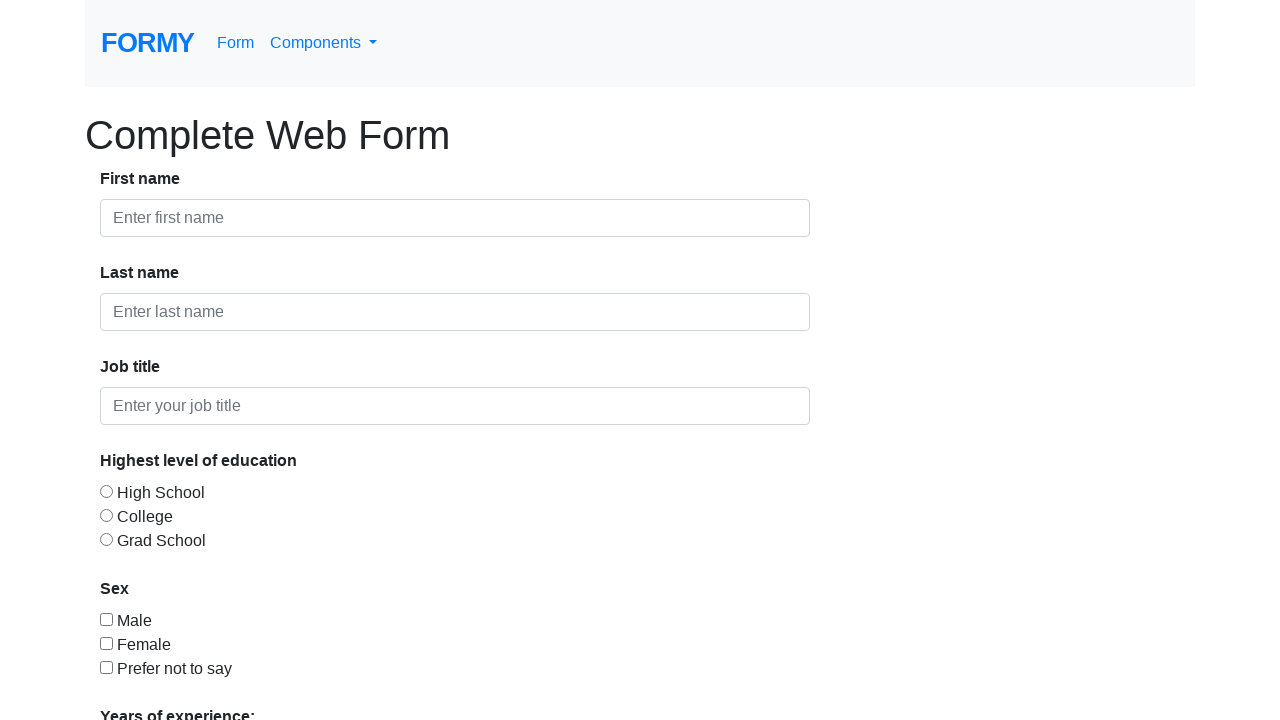

Filled first name field with 'Marcus' on #first-name
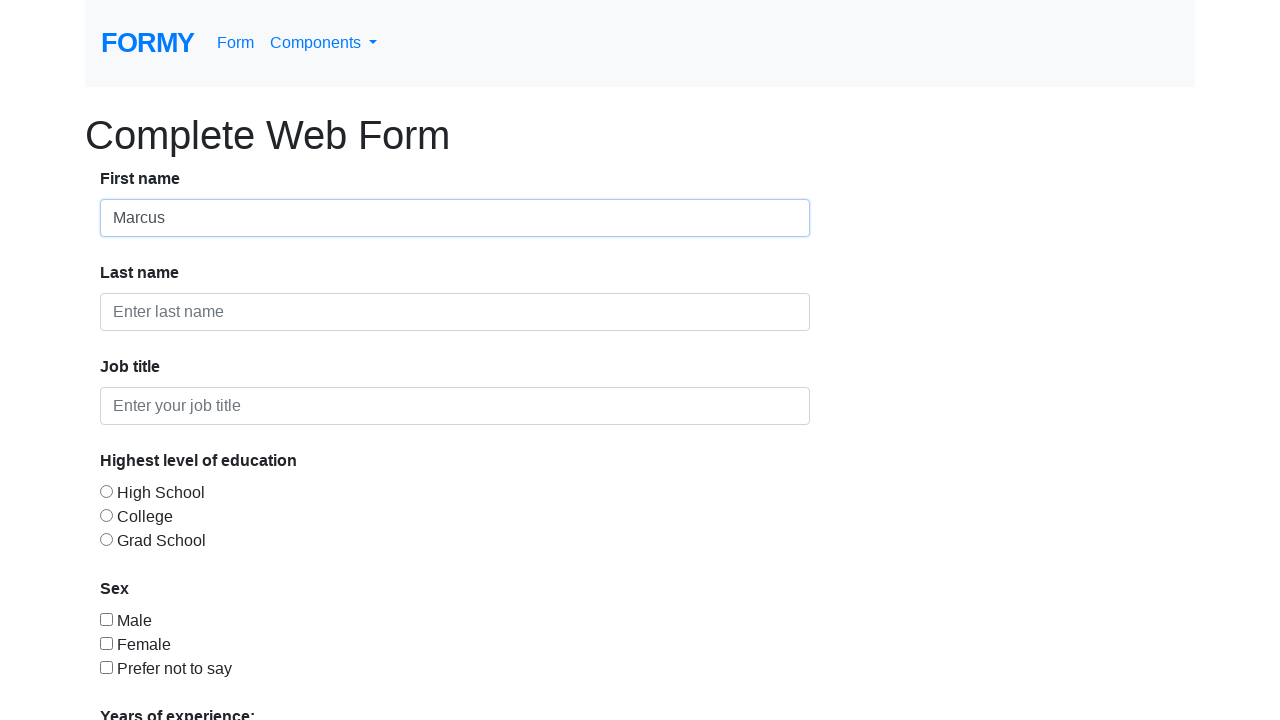

Filled last name field with 'Johnson' on #last-name
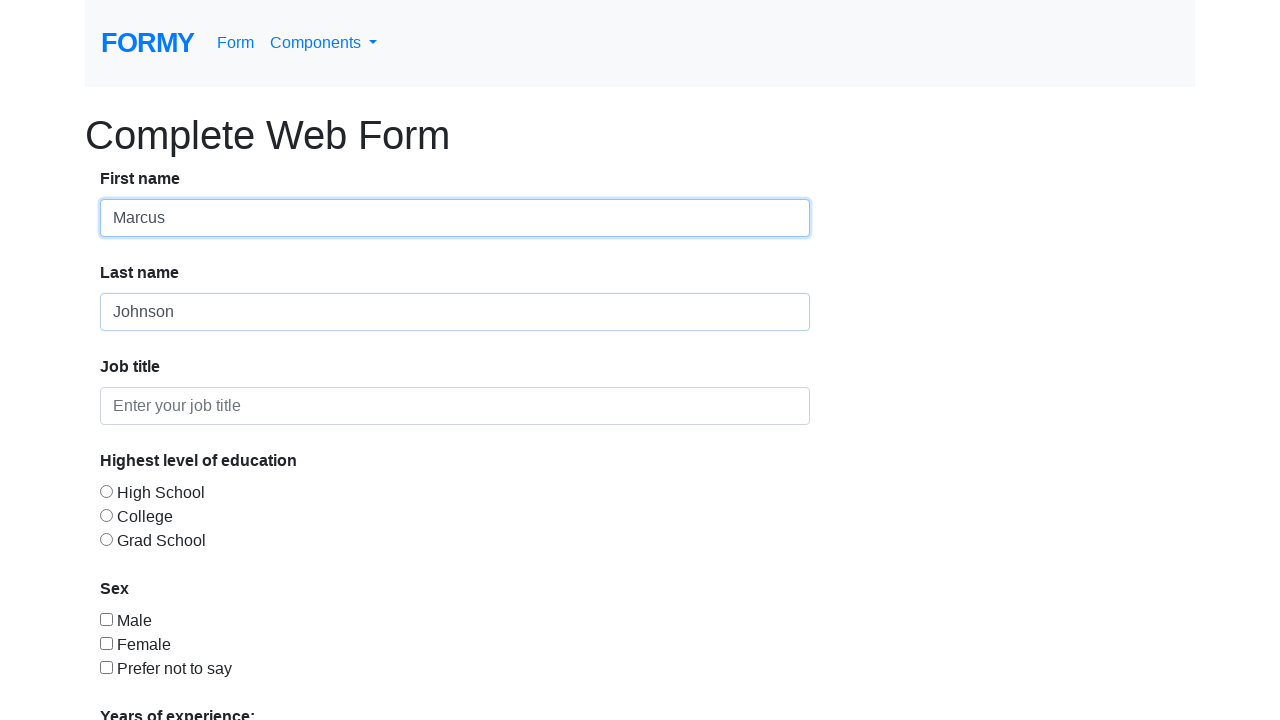

Filled job title field with 'Software Engineer' on #job-title
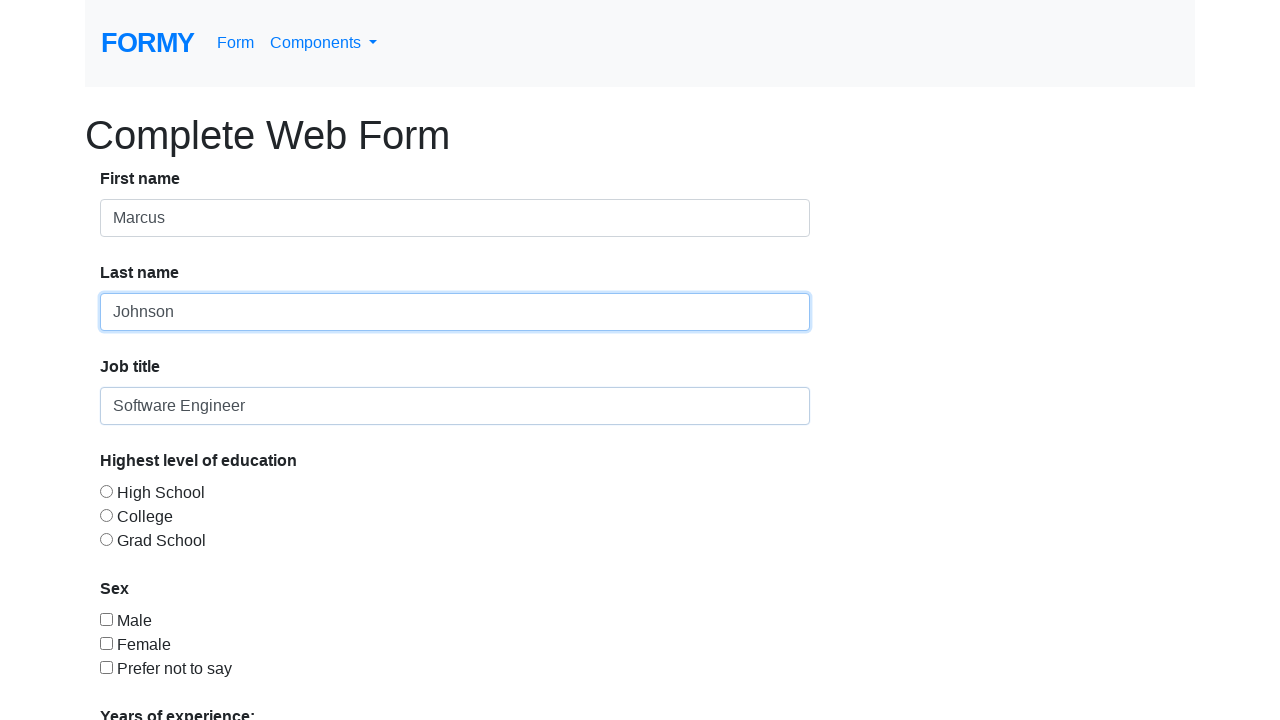

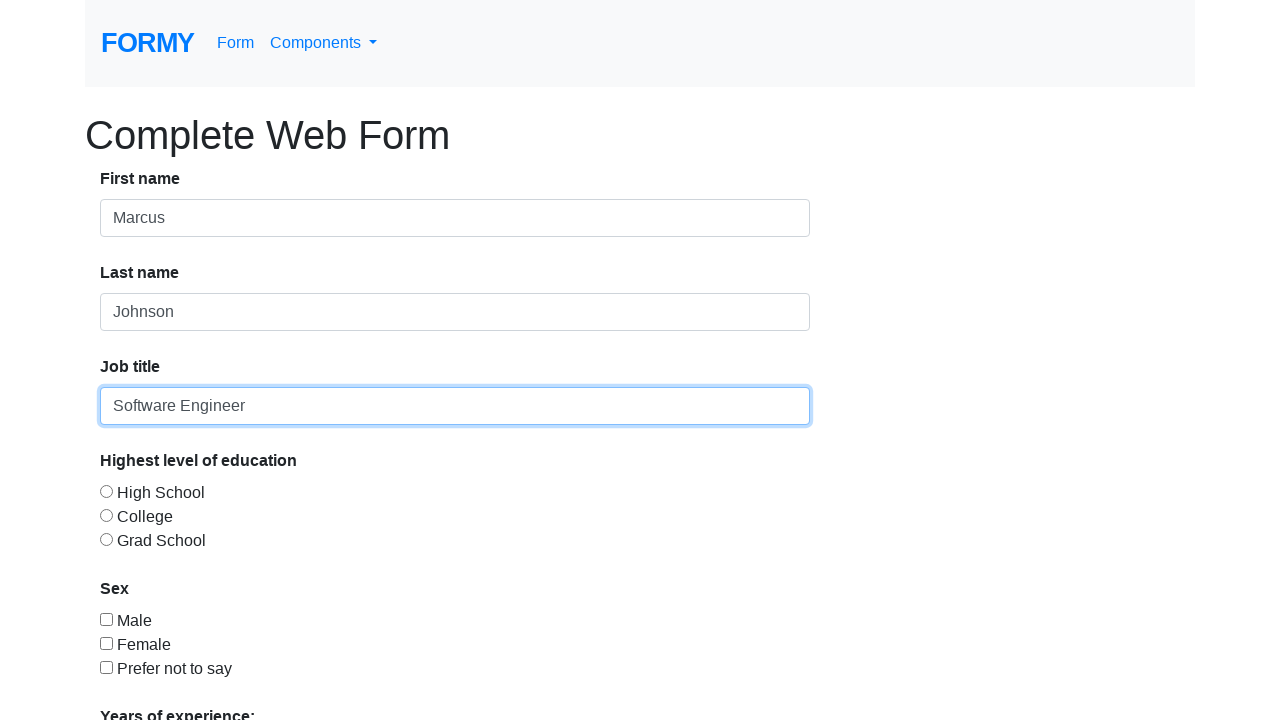